Navigates to a table page, clicks on the column header to sort, and verifies table data is displayed

Starting URL: https://rahulshettyacademy.com/seleniumPractise/#/offers

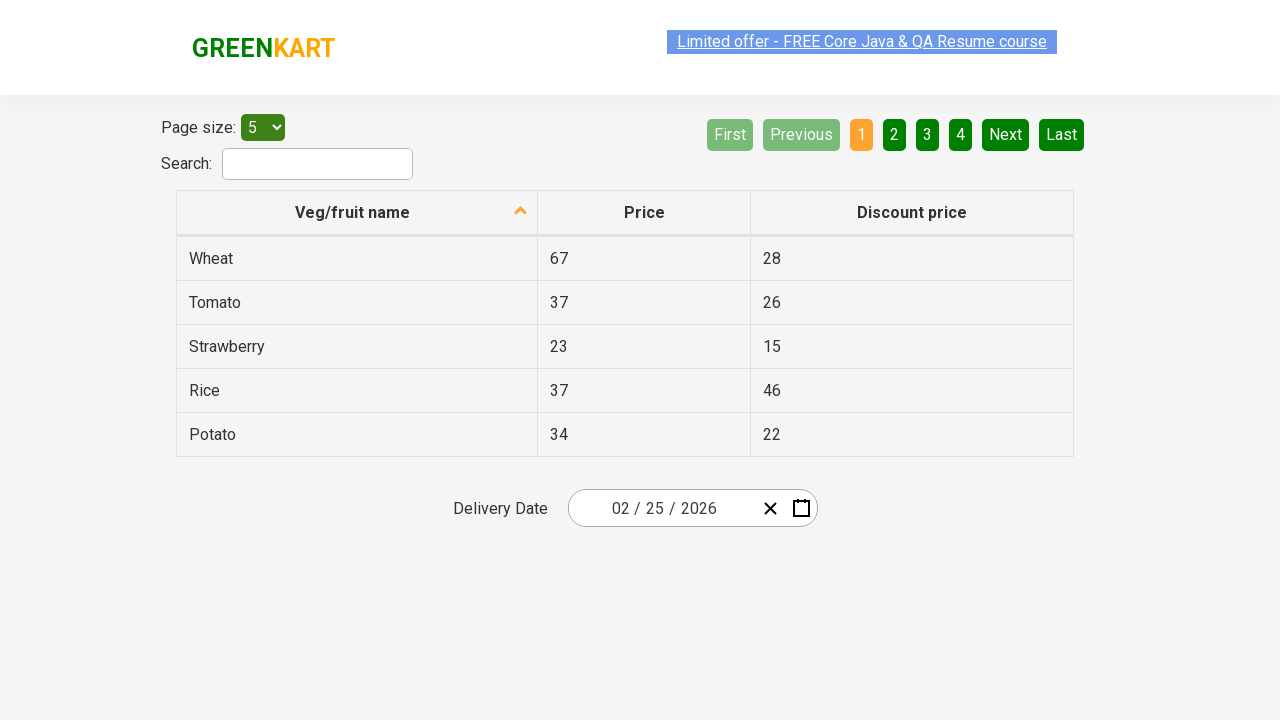

Navigated to table page at https://rahulshettyacademy.com/seleniumPractise/#/offers
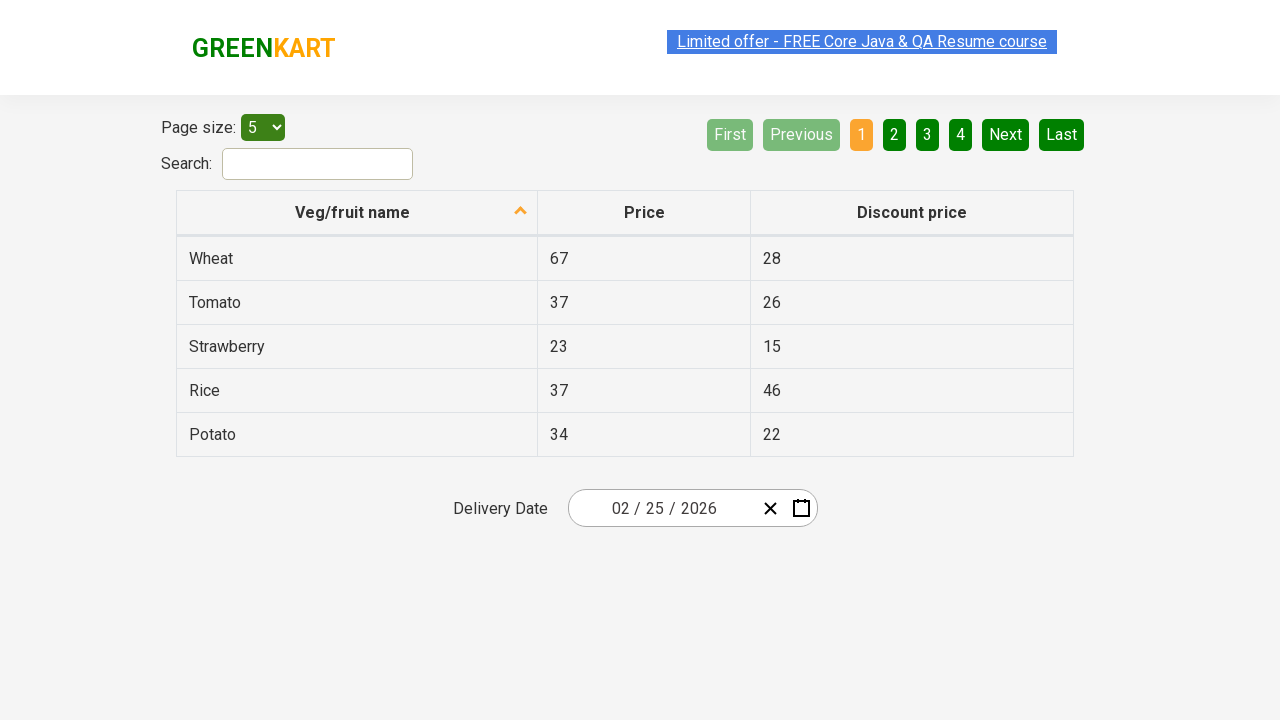

Clicked on column header to sort table at (357, 213) on [role='columnheader']
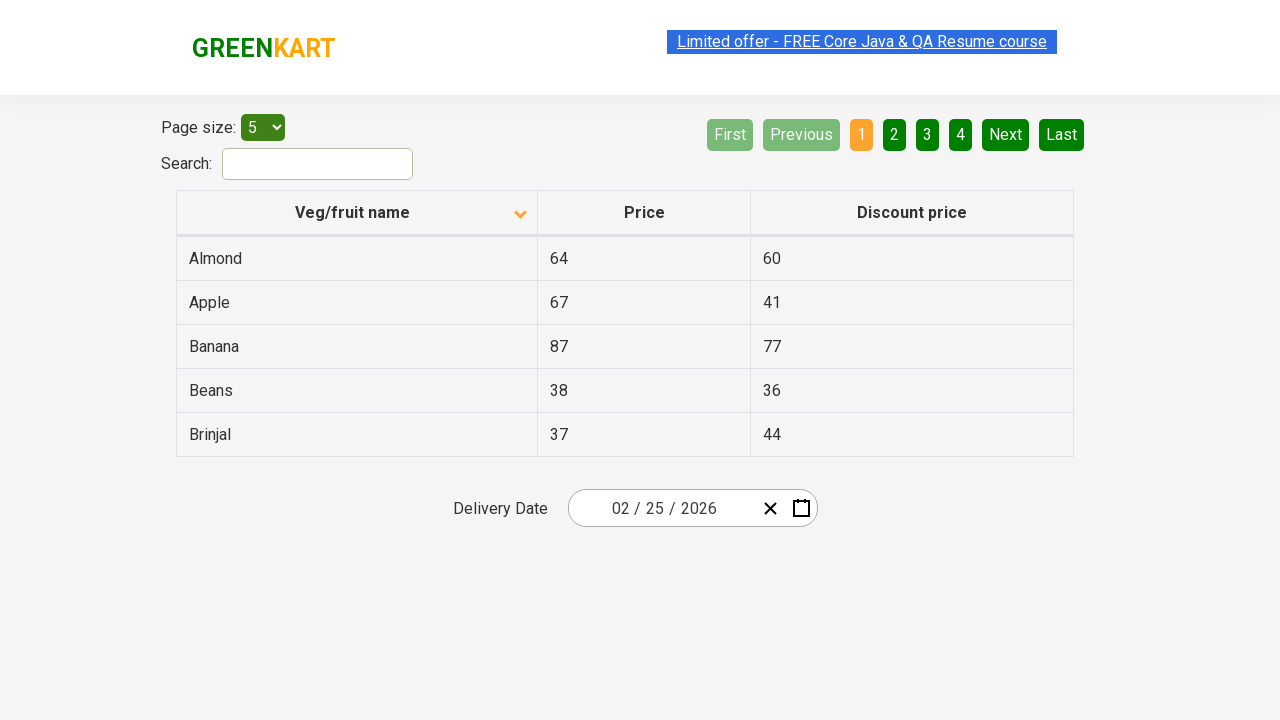

Table data loaded and became visible after sorting
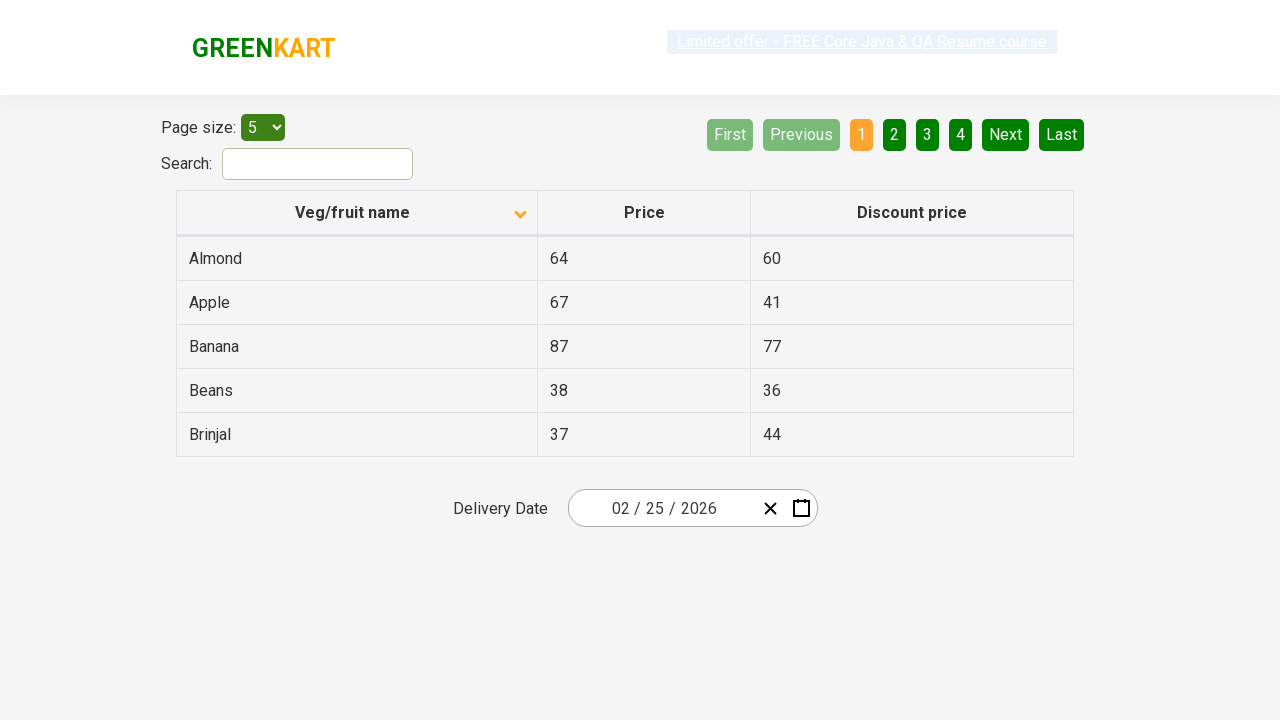

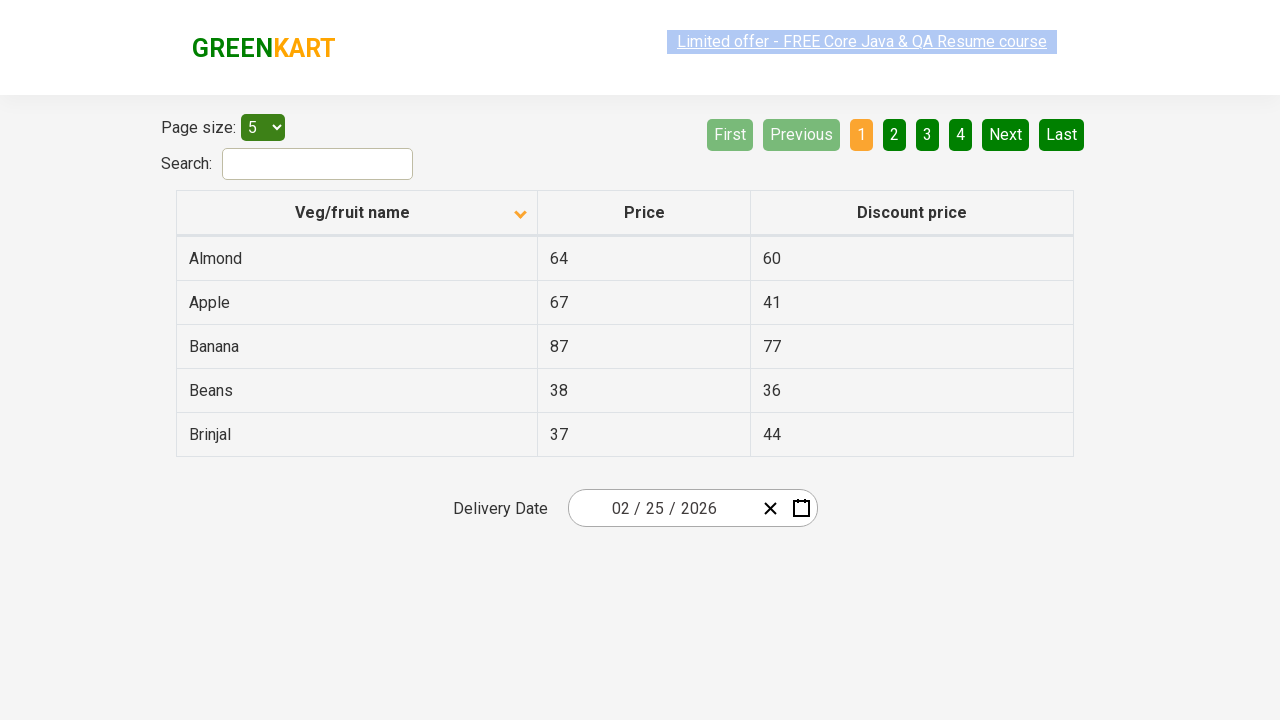